Tests JavaScript scrolling functionality on a practice page by scrolling down by pixels, scrolling to the bottom of the page, and then scrolling to a specific button element.

Starting URL: https://selectorshub.com/xpath-practice-page/

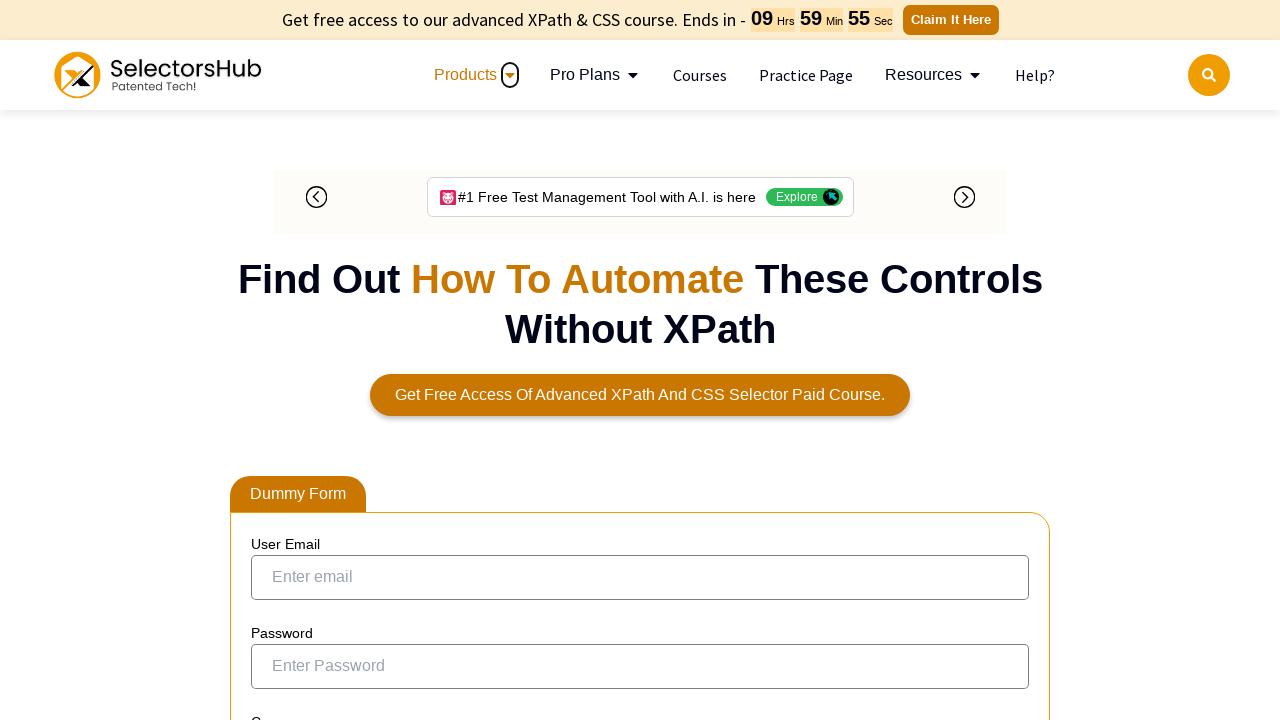

Scrolled down by 2000 pixels using JavaScript
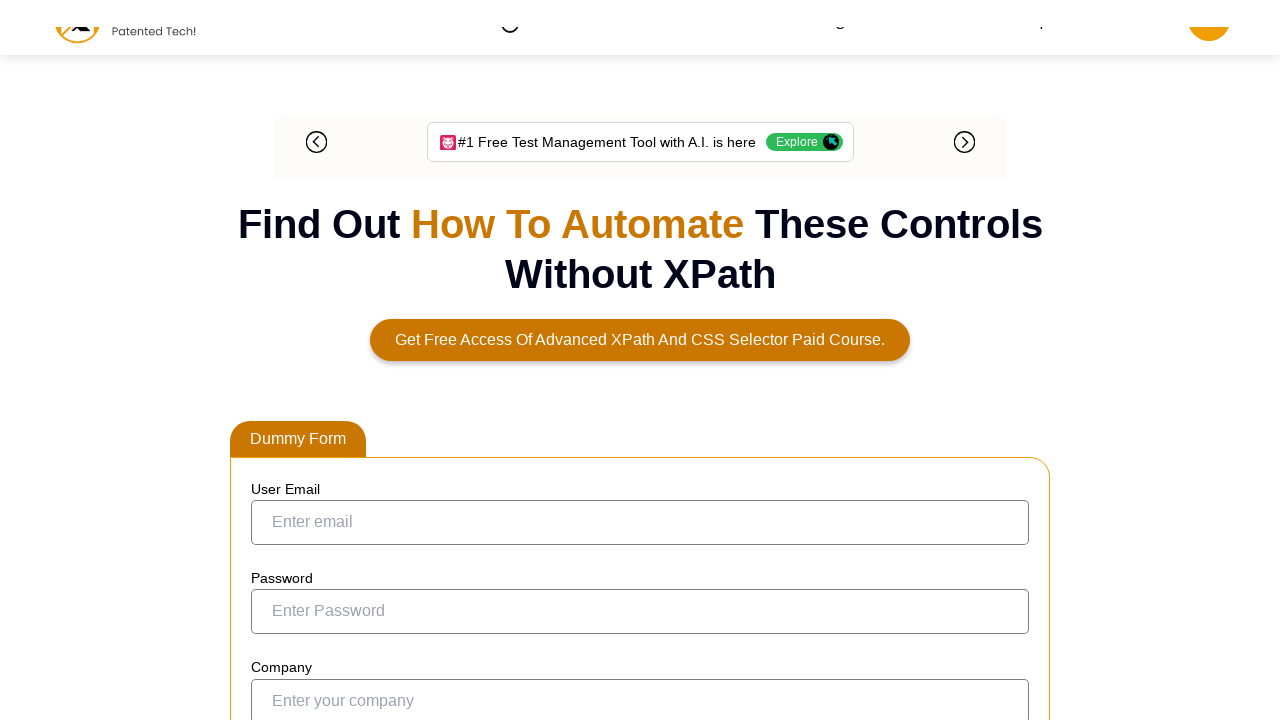

Scrolled to the bottom of the page
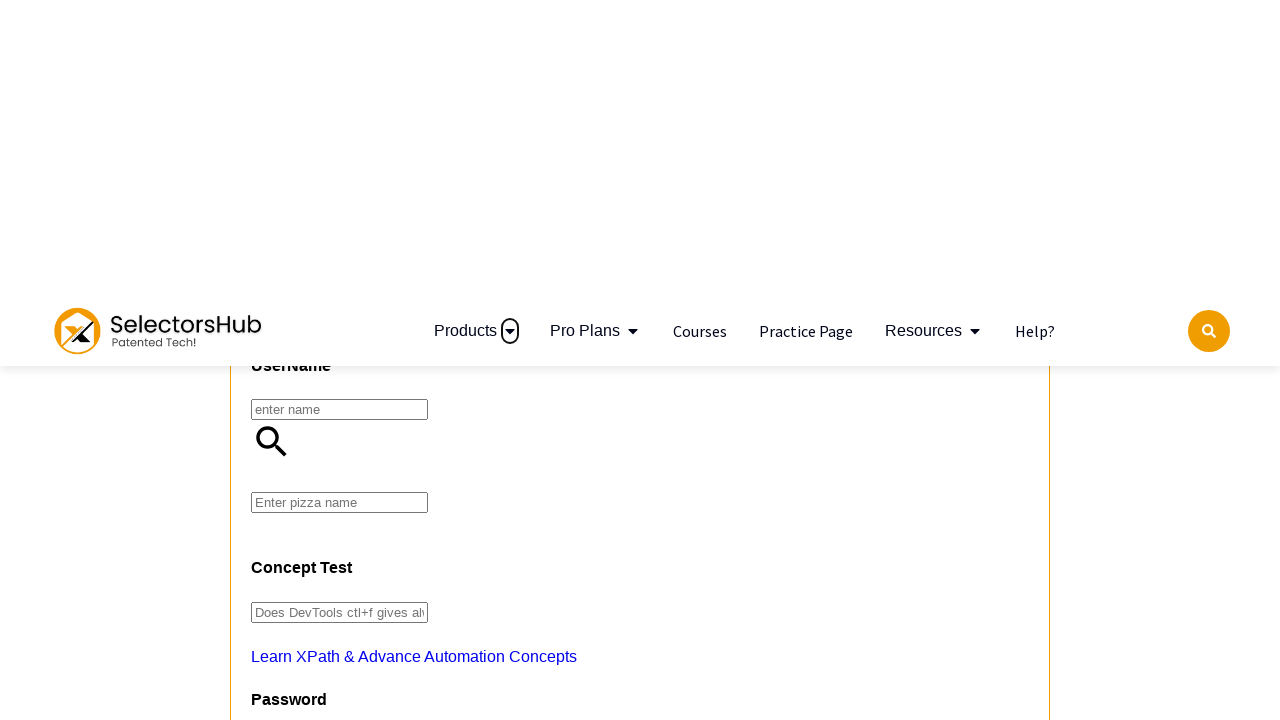

Waited 1 second for scroll to complete
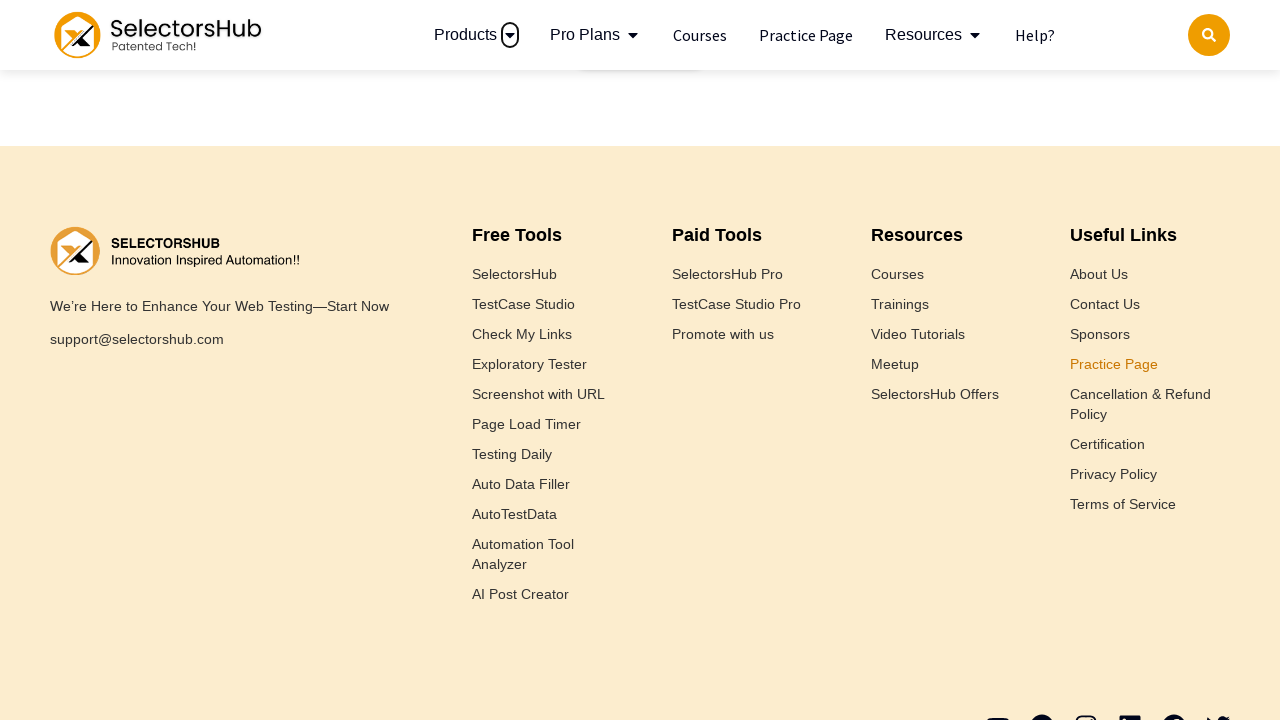

Scrolled to the Window Prompt Alert button element
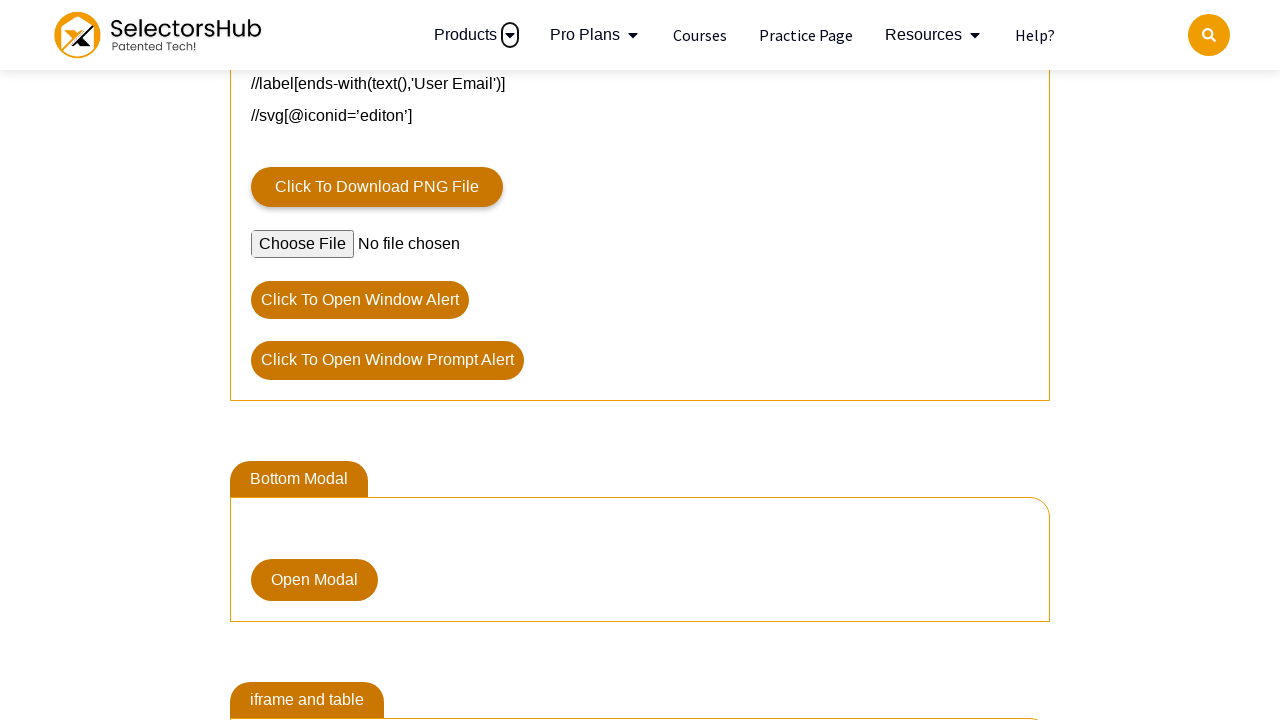

Waited 1 second to view the scrolled element
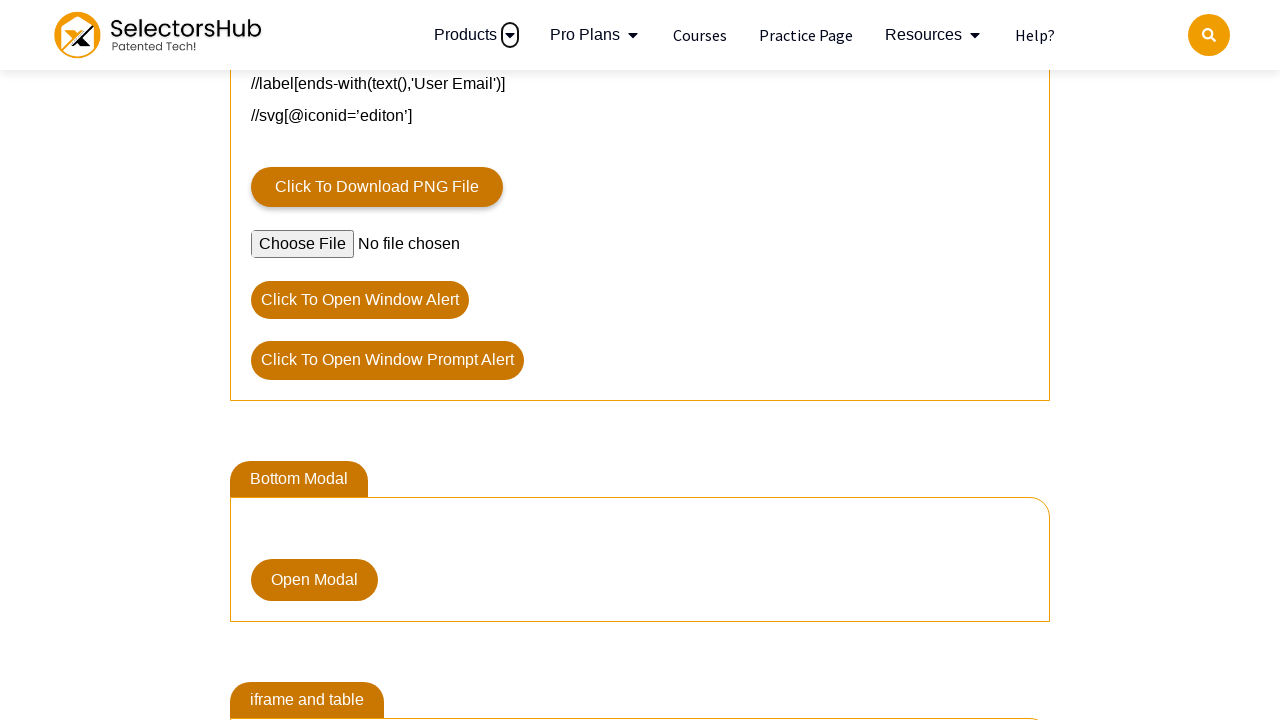

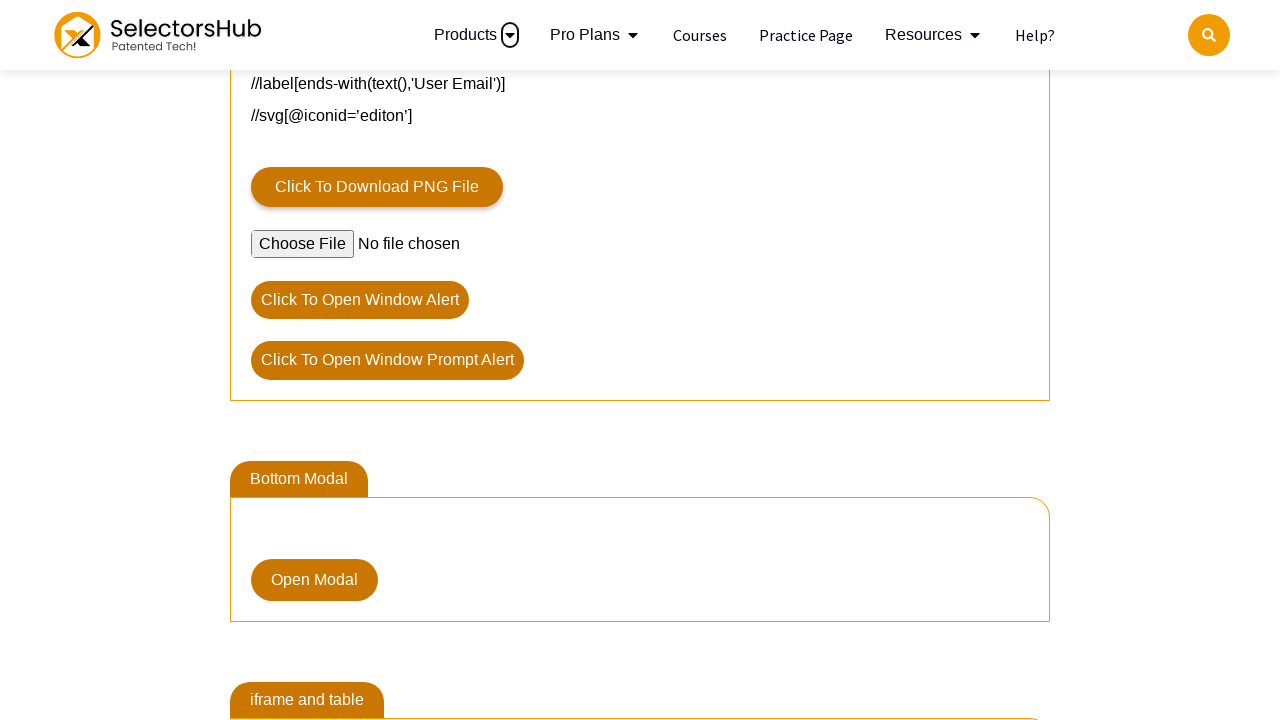